Tests a todo list application by marking items as done and adding a new item to the list

Starting URL: https://lambdatest.github.io/sample-todo-app/

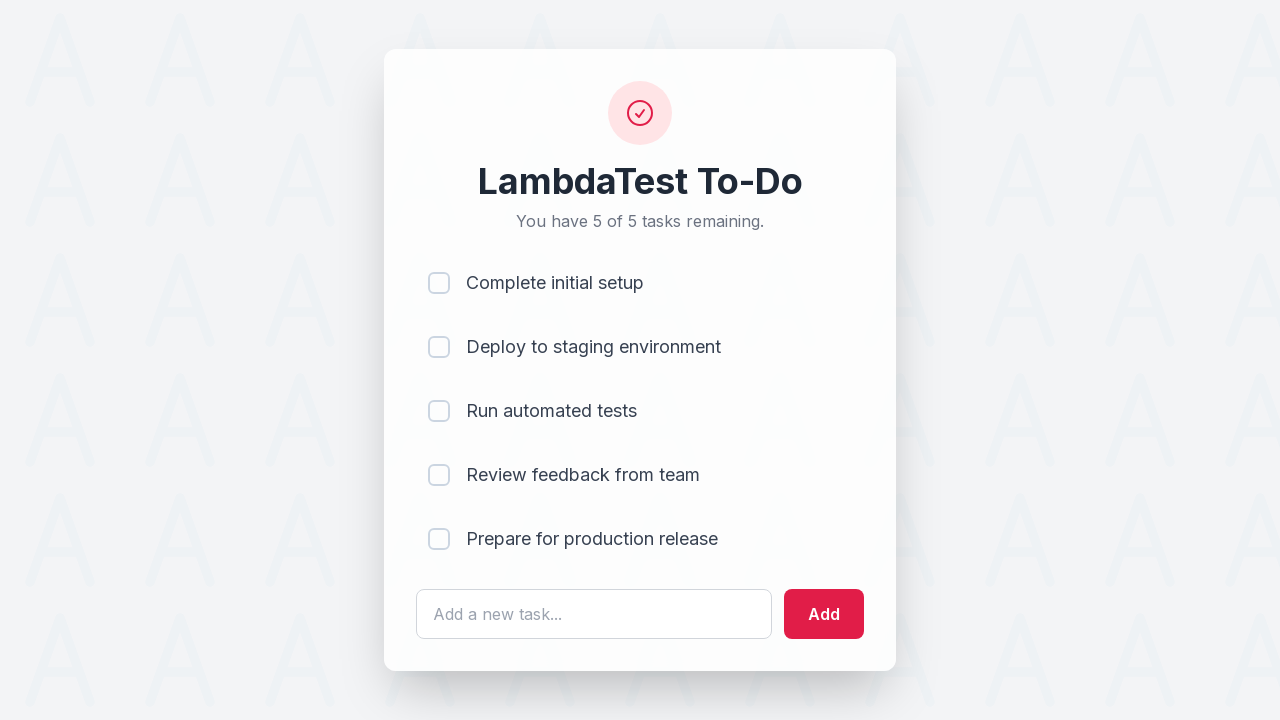

Marked first todo item as done at (439, 283) on input[name='li1']
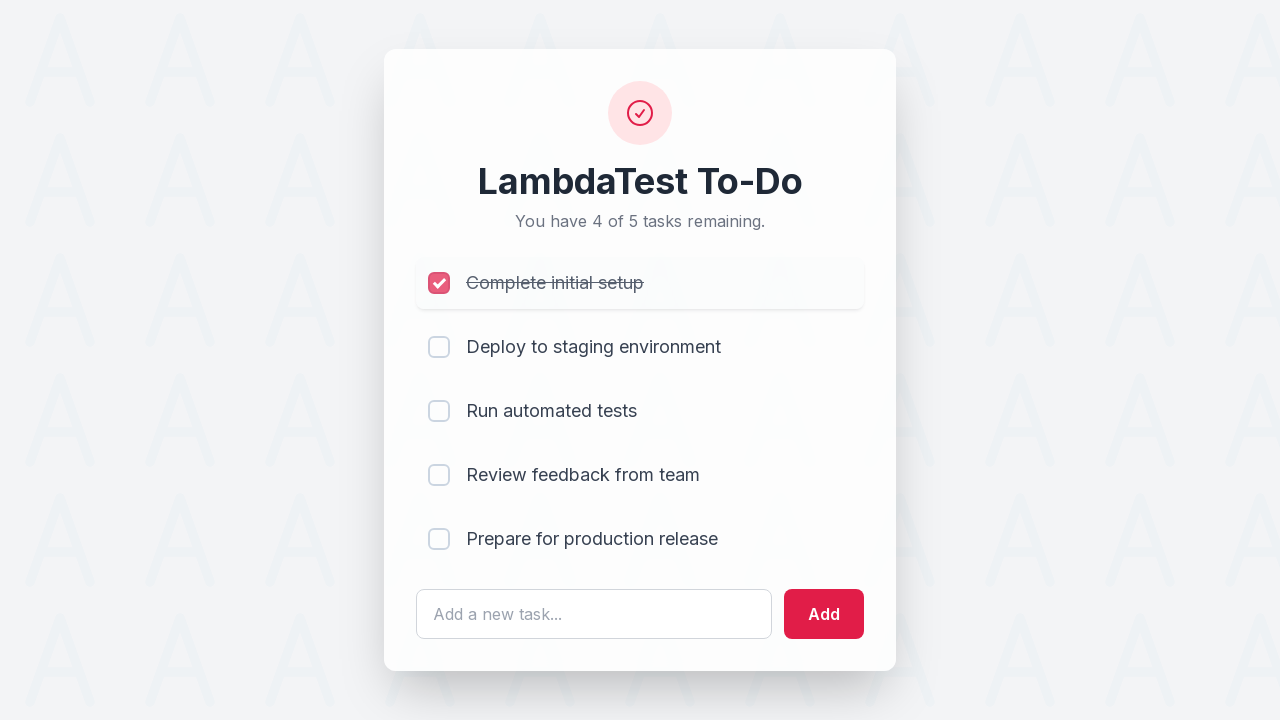

Marked second todo item as done at (439, 347) on input[name='li2']
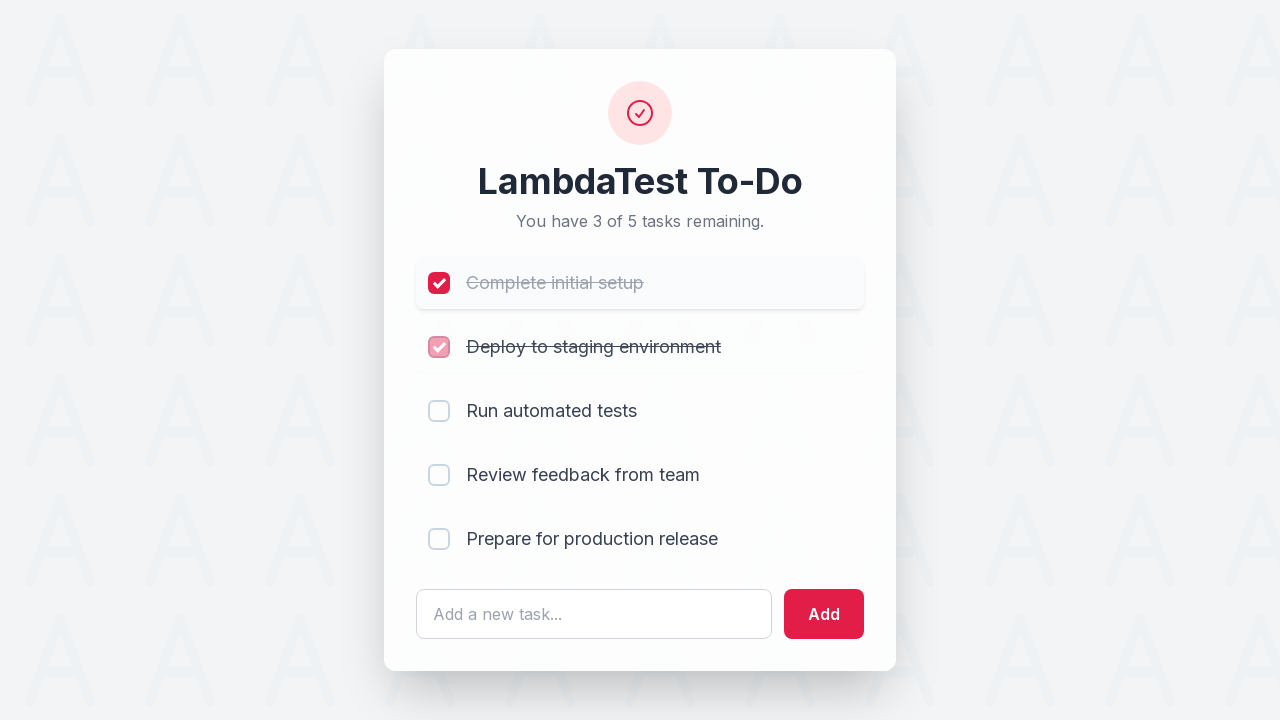

Filled new todo item text field with 'Yey, Let's add it to list' on #sampletodotext
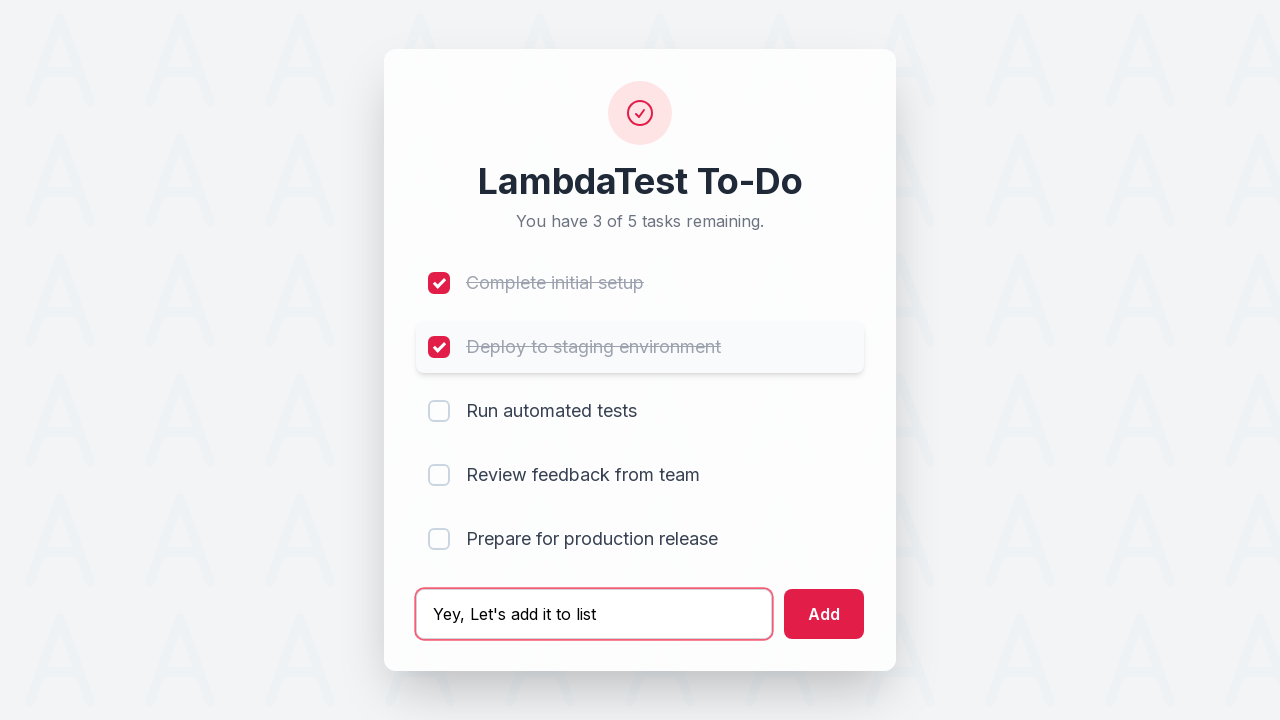

Clicked add button to create new todo item at (824, 614) on #addbutton
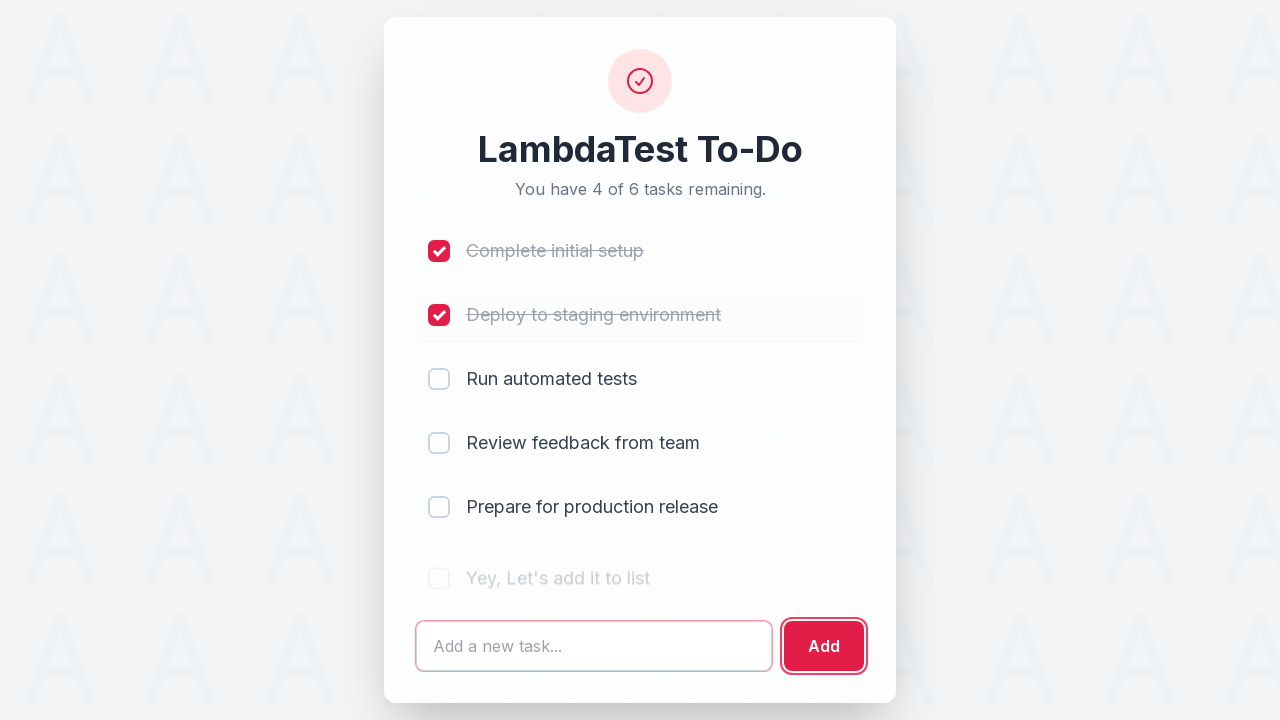

Verified new todo item was added to the list
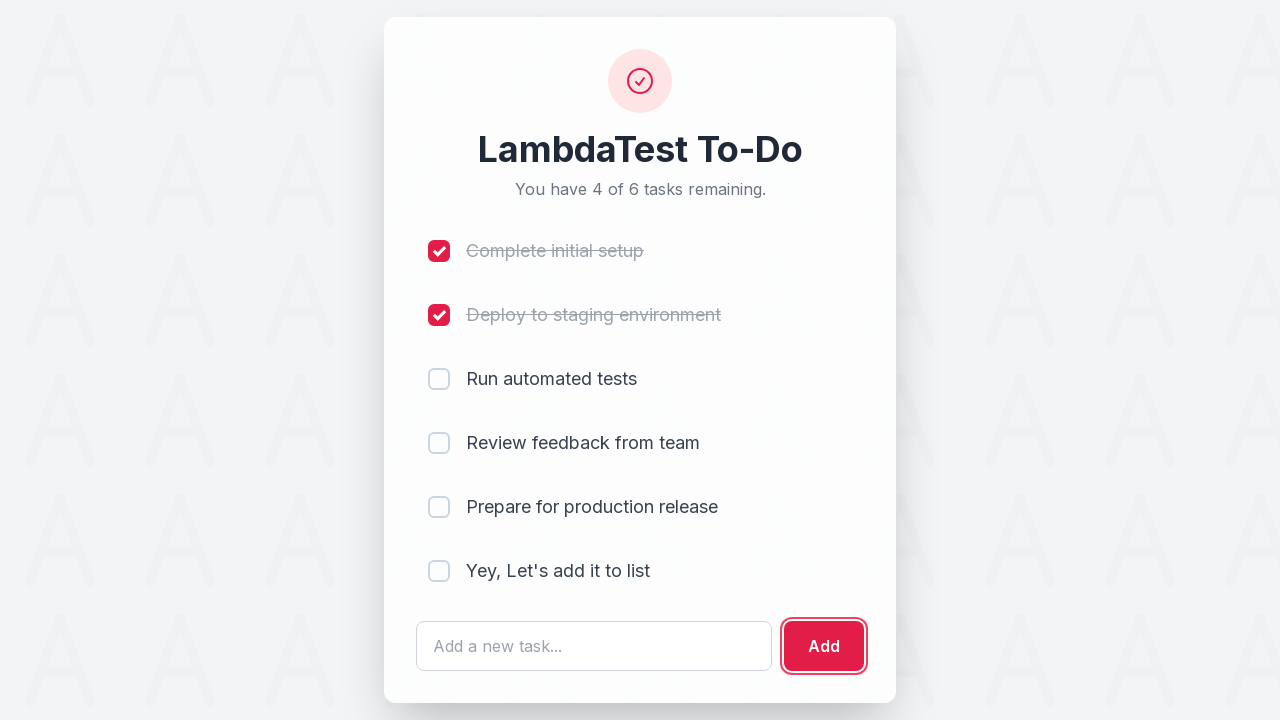

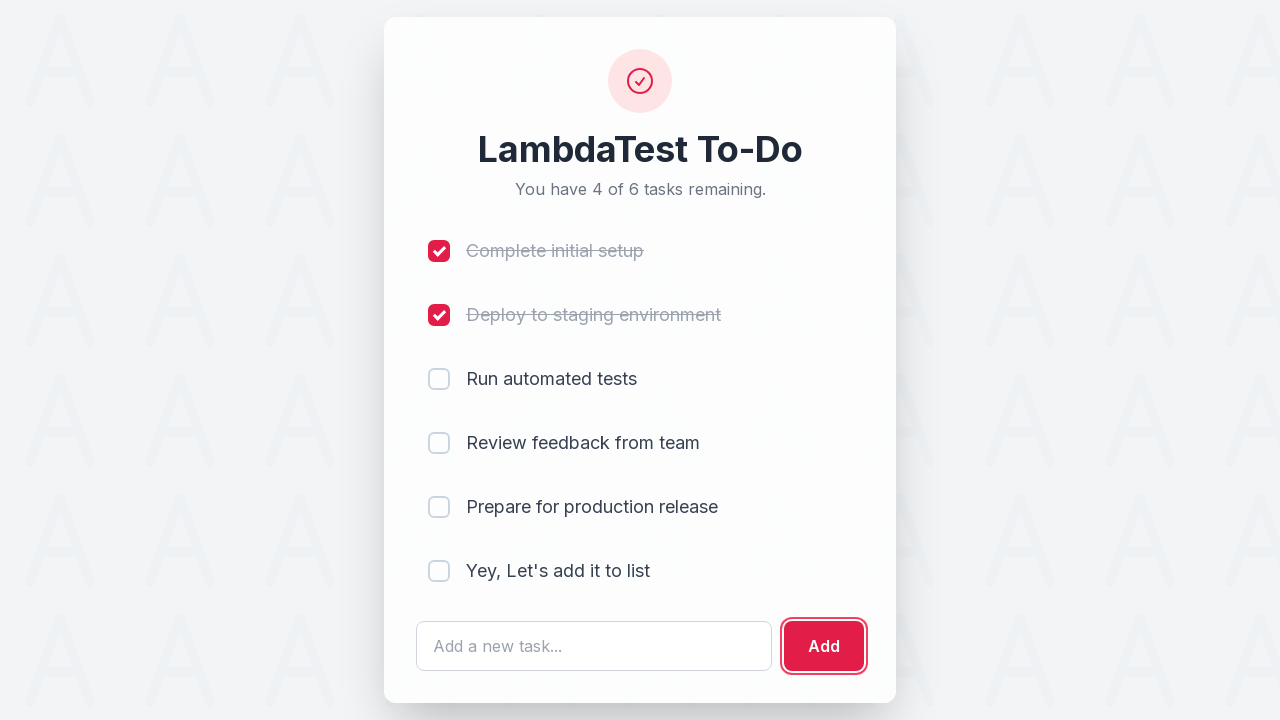